Tests dropdown selection functionality on OrangeHRM demo page by selecting different country options using various methods

Starting URL: https://www.orangehrm.com/hris-hr-software-demo/

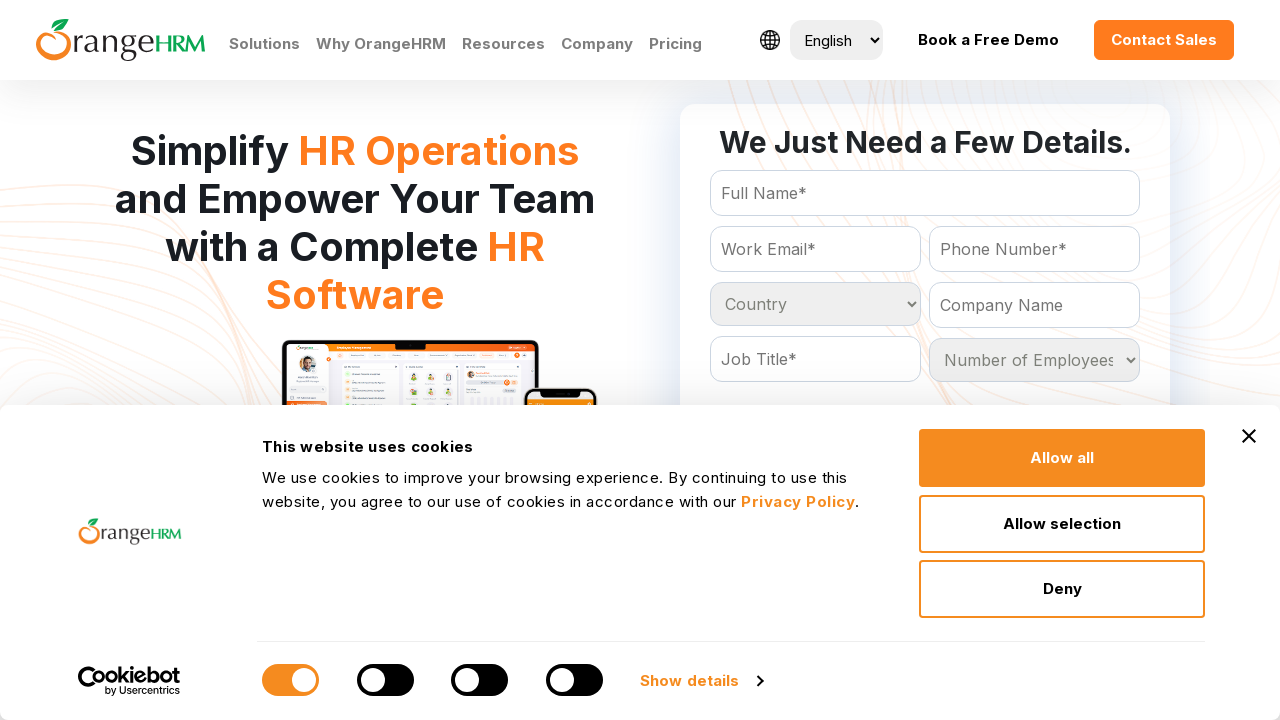

Country dropdown selector is present
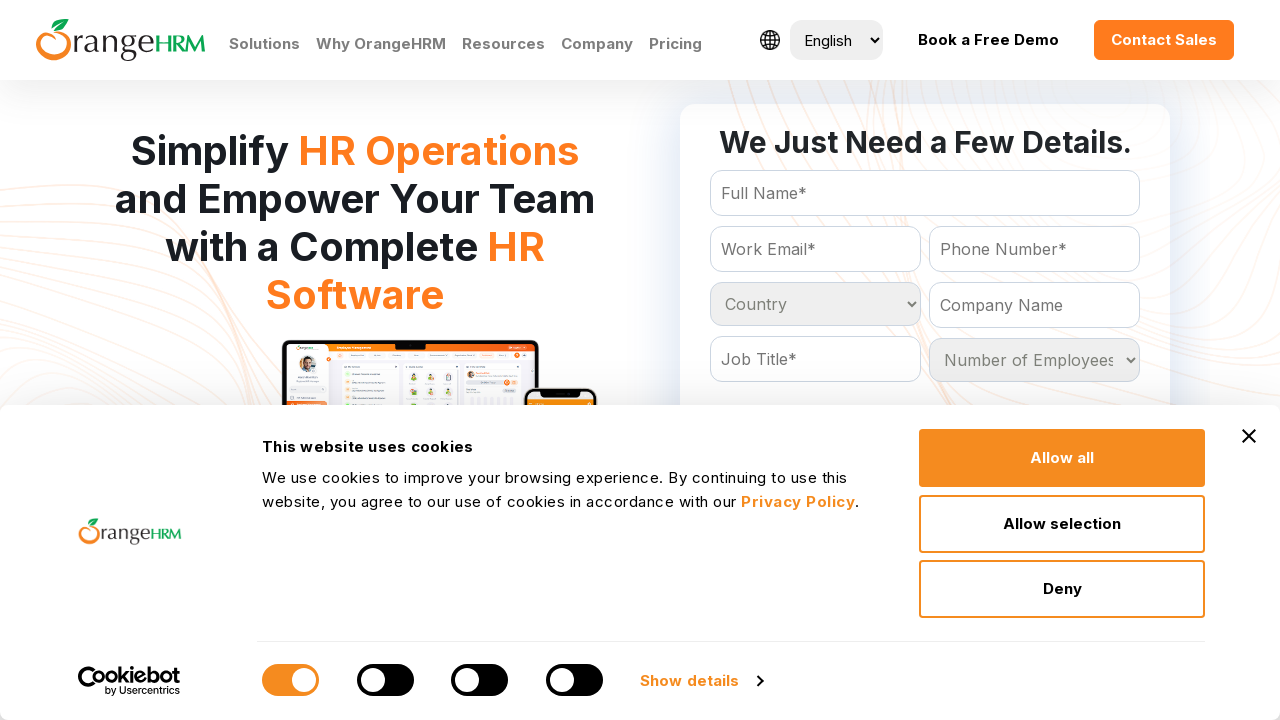

Selected 'Afghanistan' from country dropdown by label on select[name='Country']
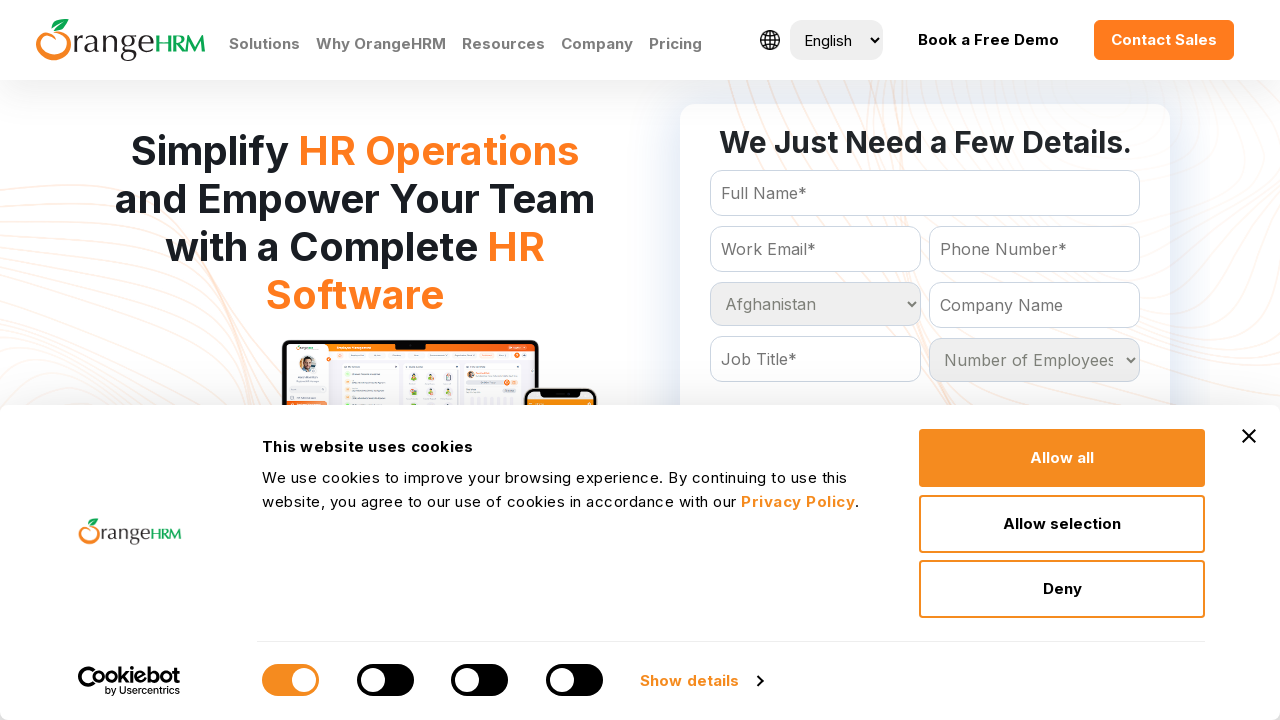

Selected 5th country option (index 4) from dropdown on select[name='Country']
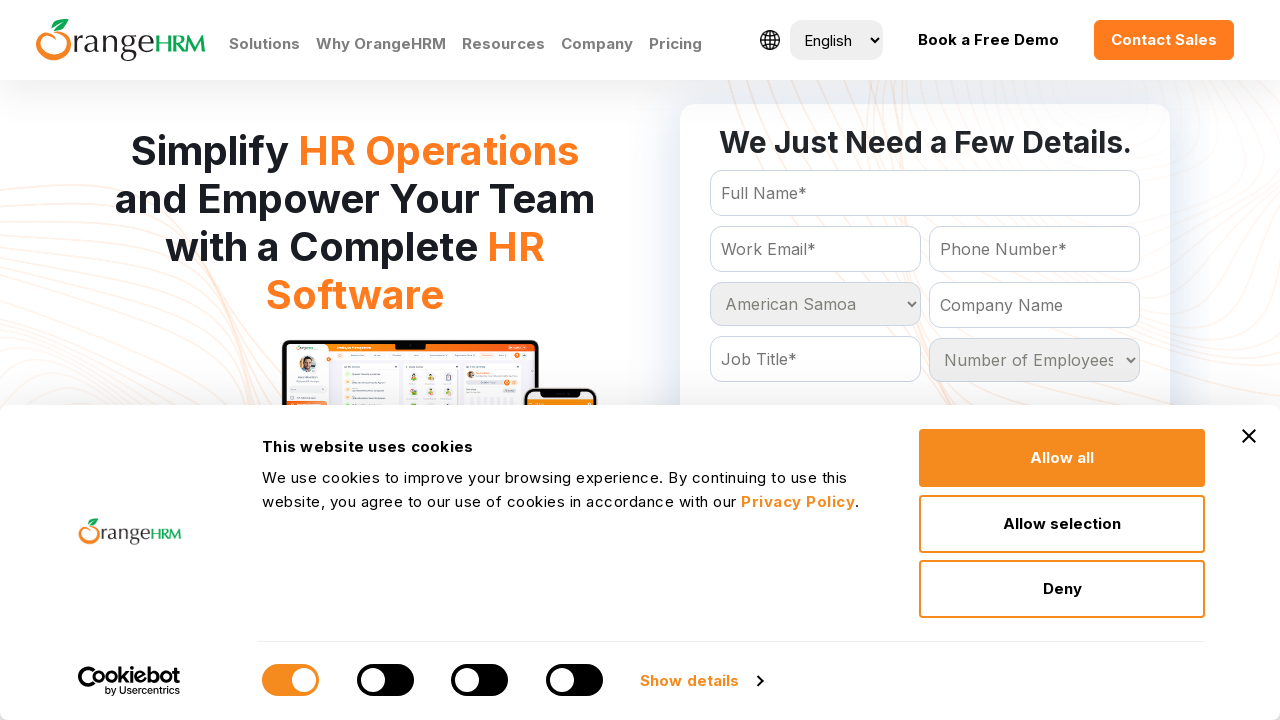

Selected 'Australia' from country dropdown by value on select[name='Country']
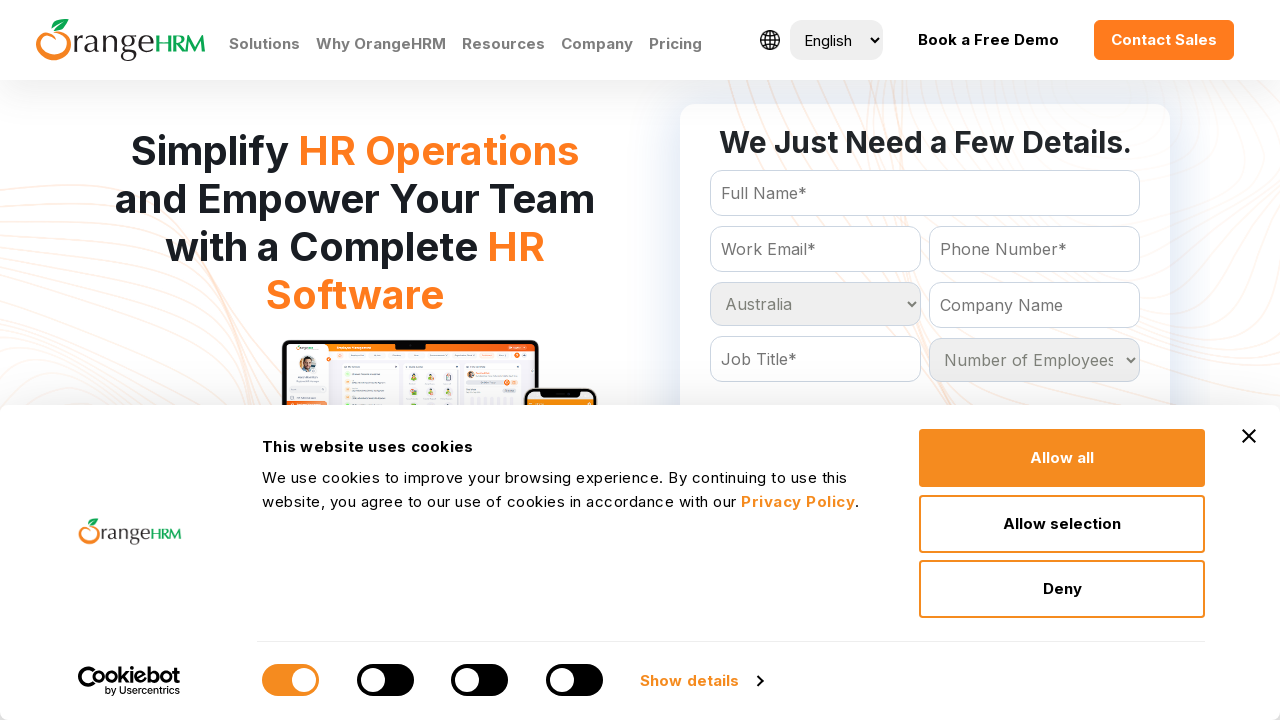

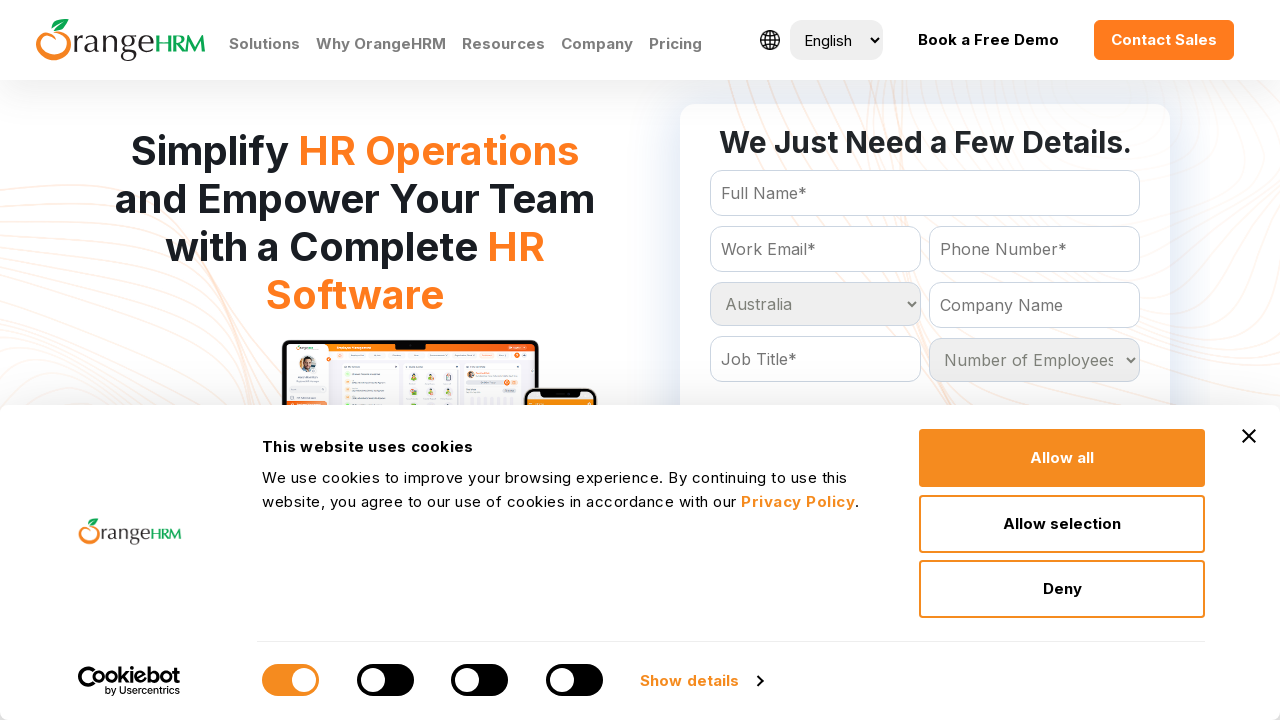